Tests slider functionality by switching to an iframe and dragging the slider handle horizontally to a new position

Starting URL: https://jqueryui.com/slider/

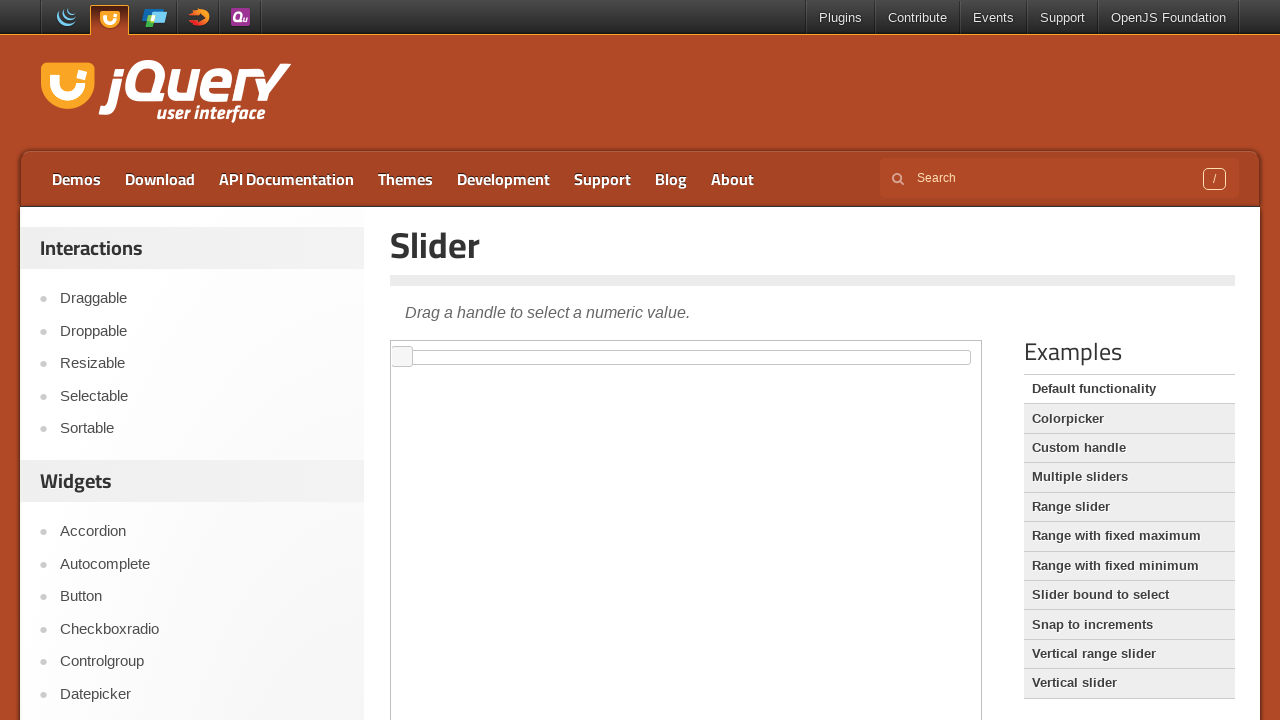

Located the first iframe containing the slider
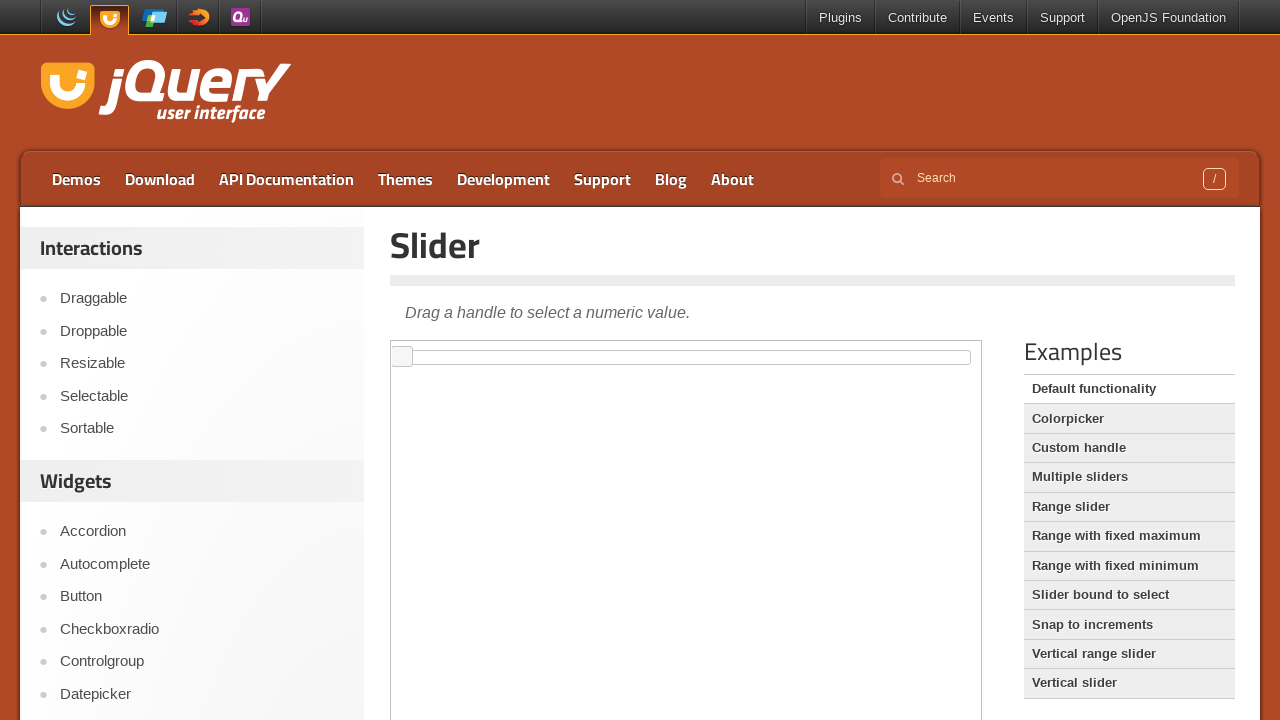

Located the slider handle element within the iframe
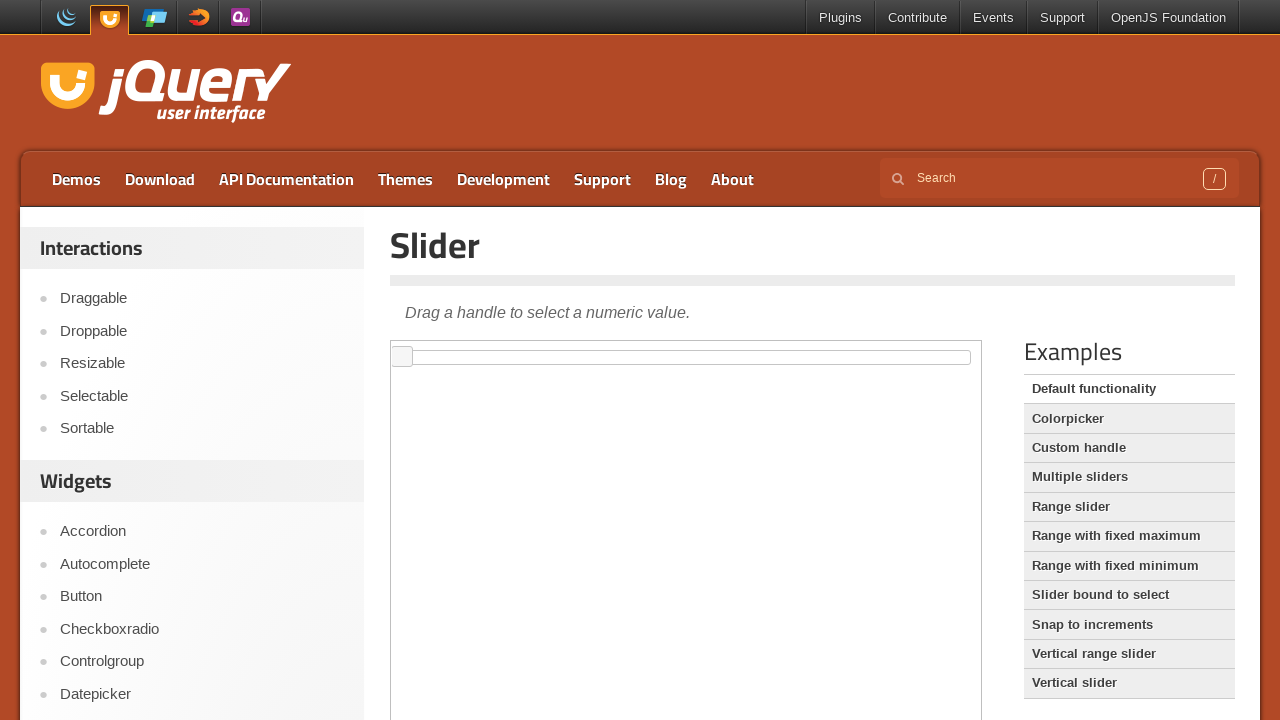

Slider handle is now visible
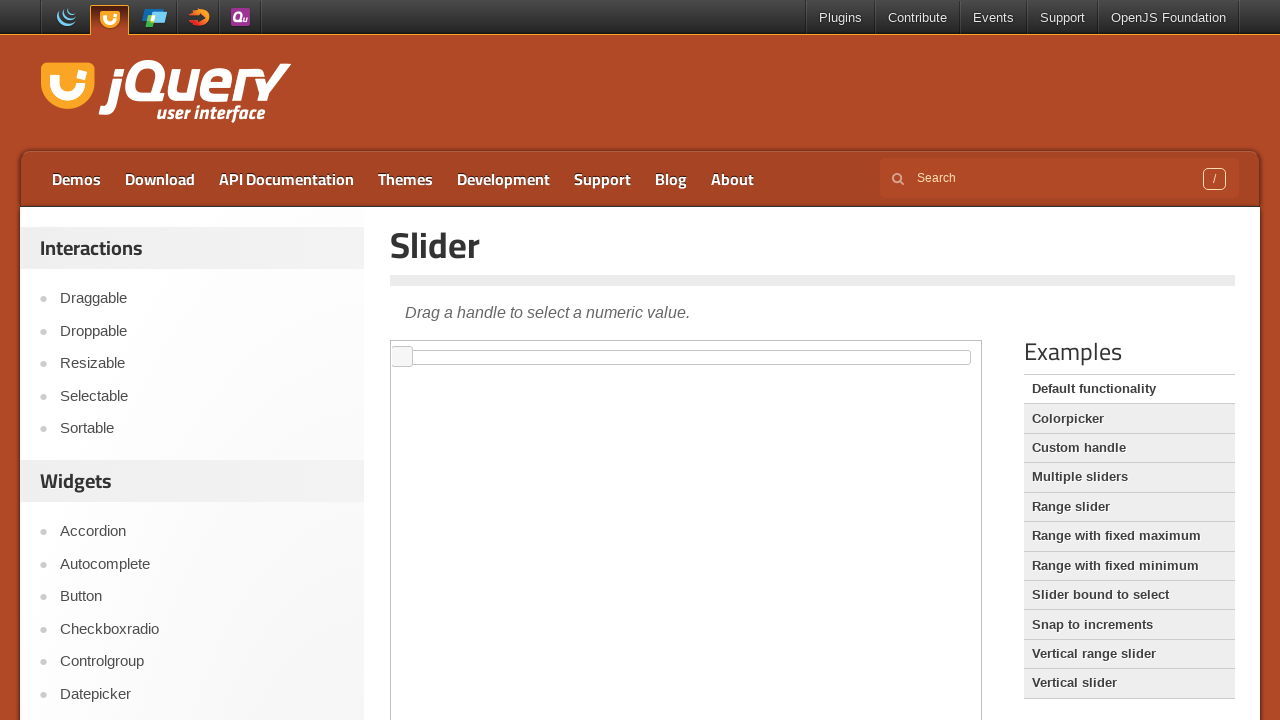

Retrieved bounding box coordinates of the slider handle
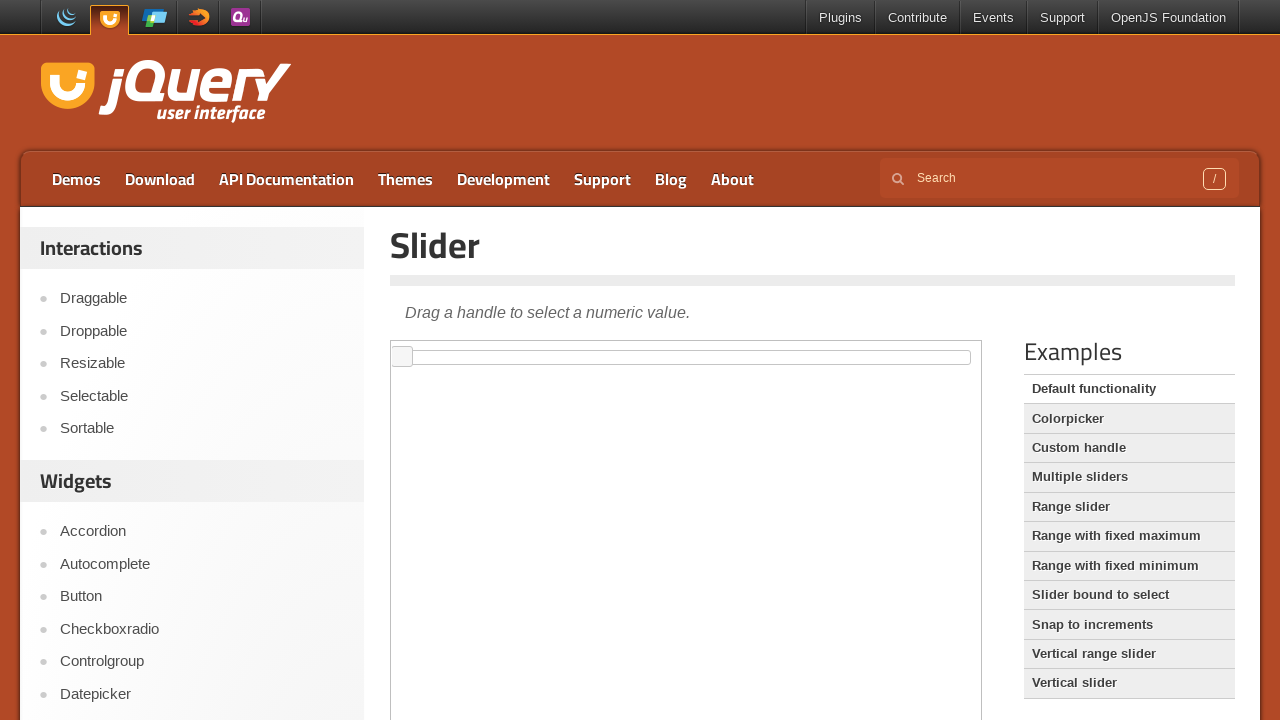

Moved mouse to the center of the slider handle at (402, 357)
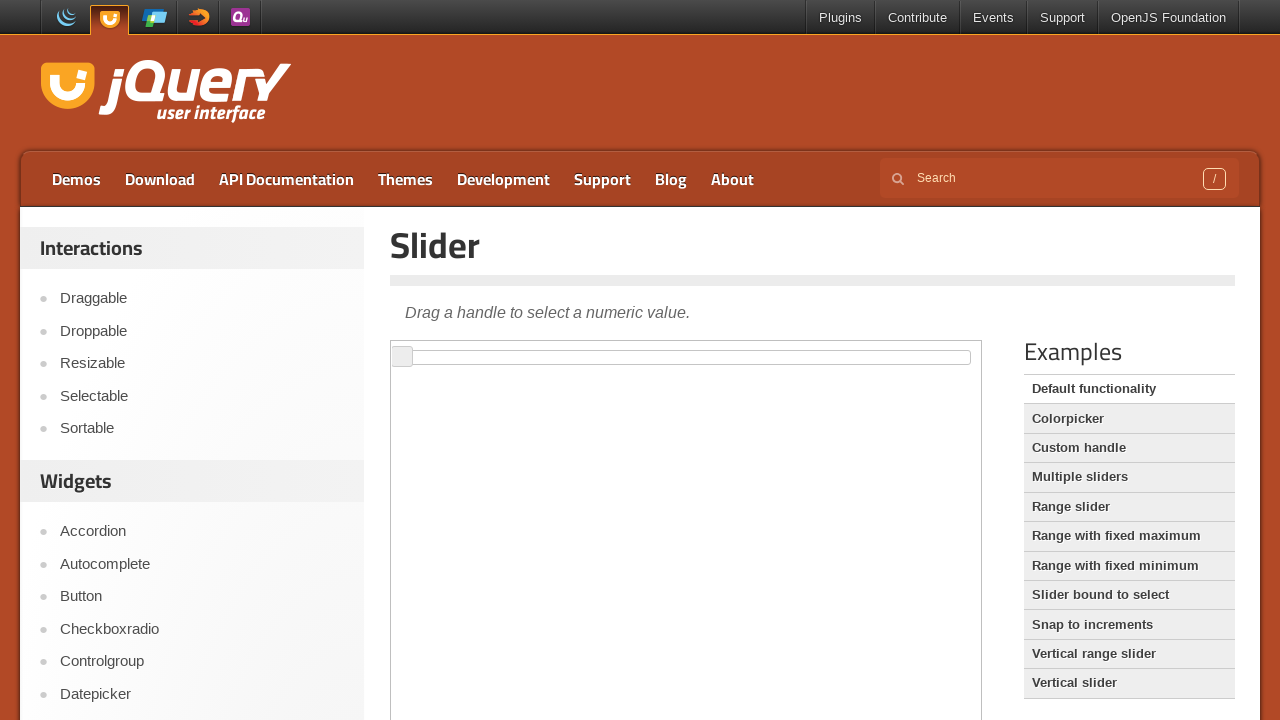

Pressed down the mouse button on the slider handle at (402, 357)
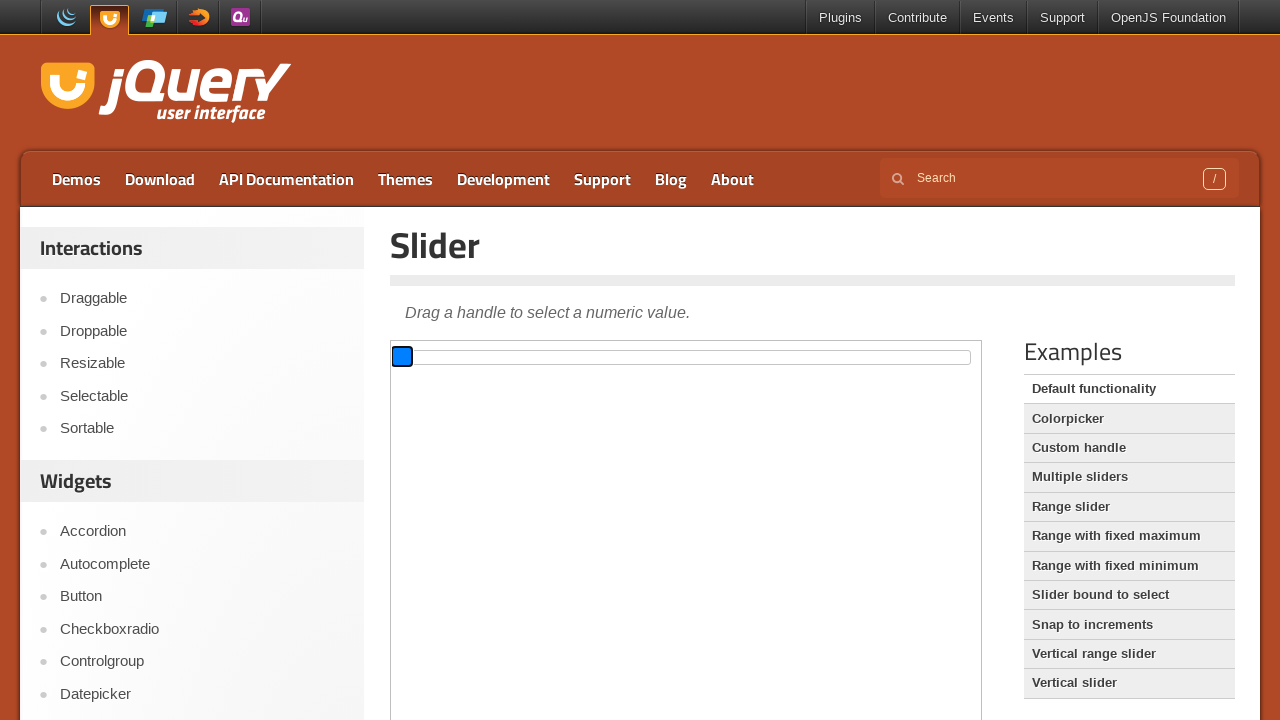

Dragged slider handle 400 pixels to the right at (802, 357)
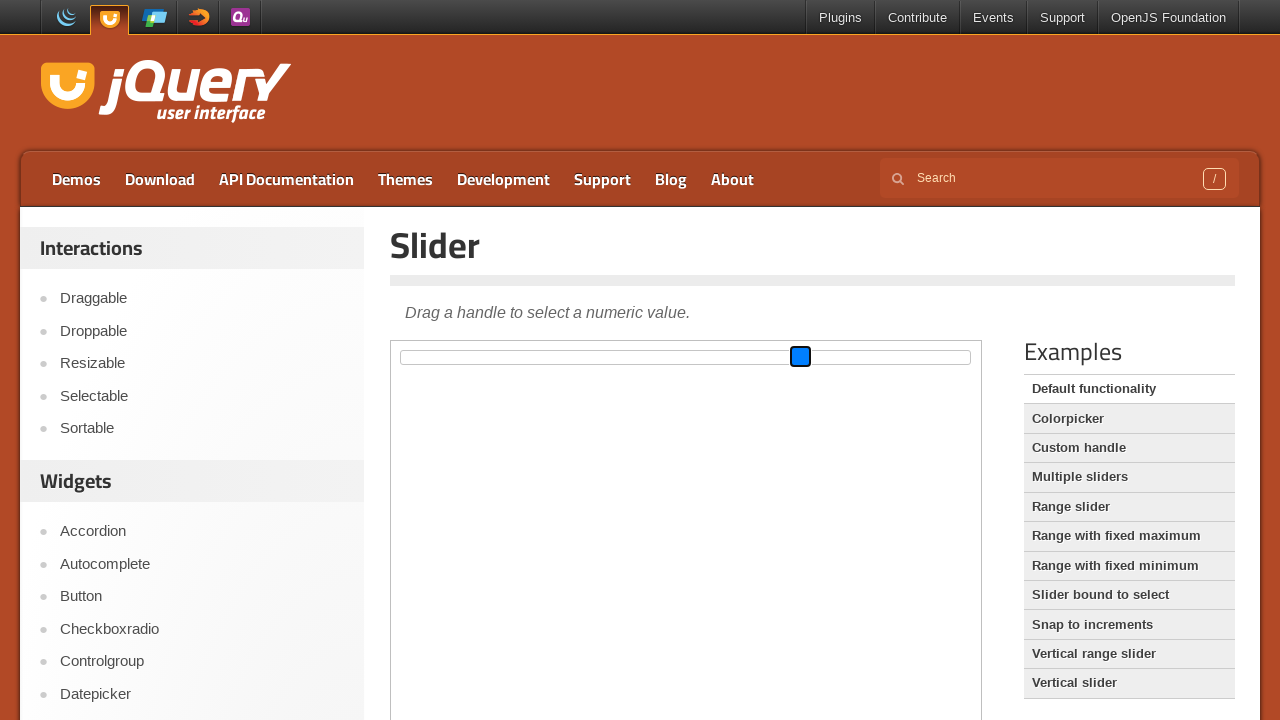

Released the mouse button to complete the slider drag at (802, 357)
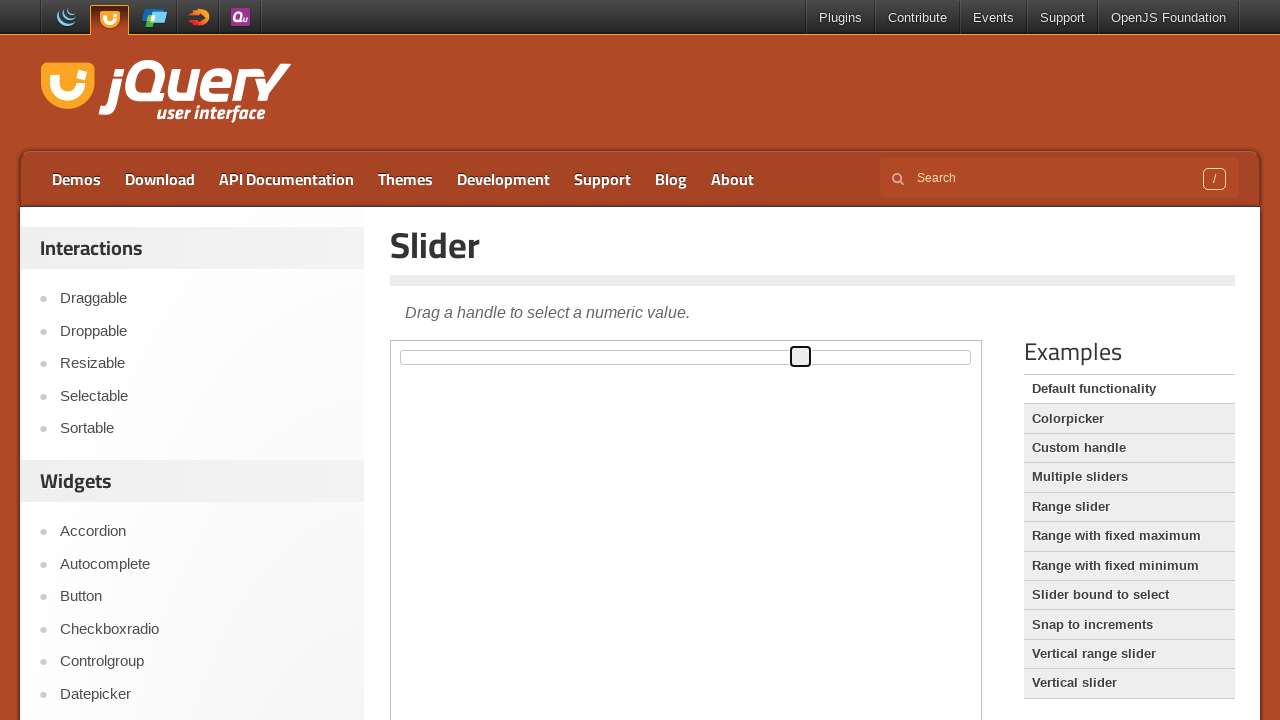

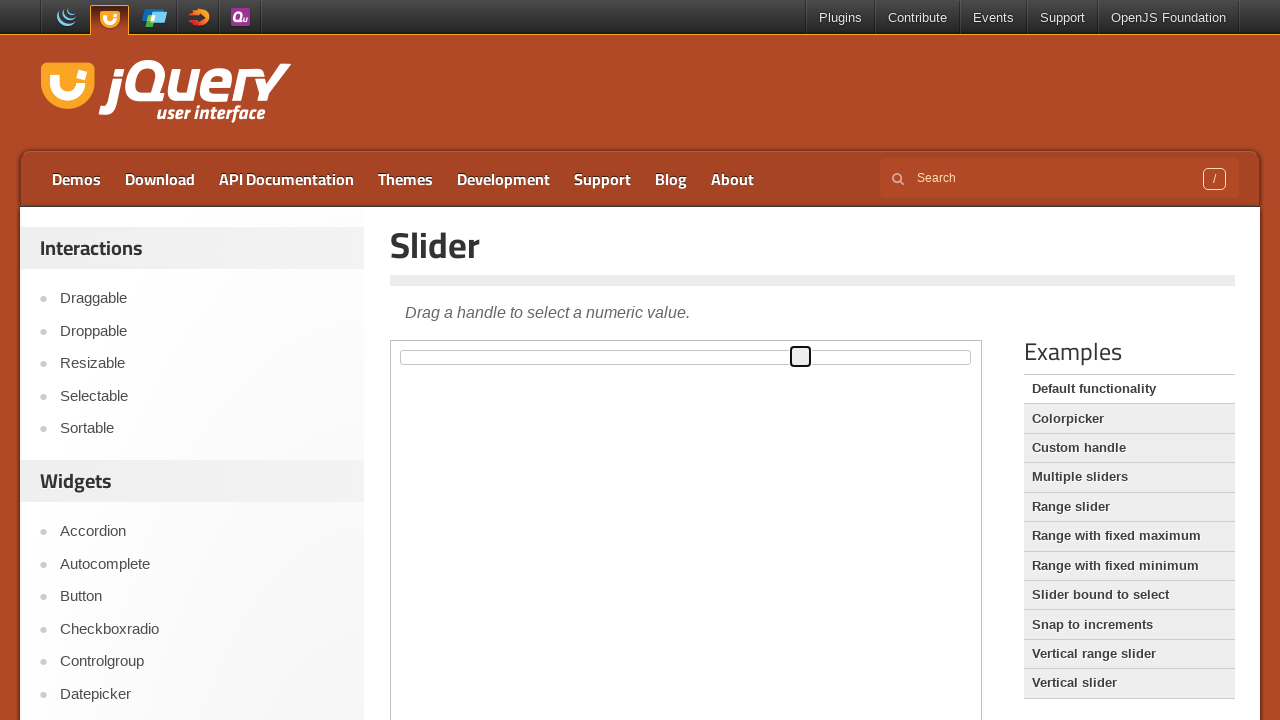